Tests a practice form by filling in personal information including first name, last name, email, gender selection, mobile number, and date of birth using a date picker

Starting URL: https://demoqa.com/automation-practice-form

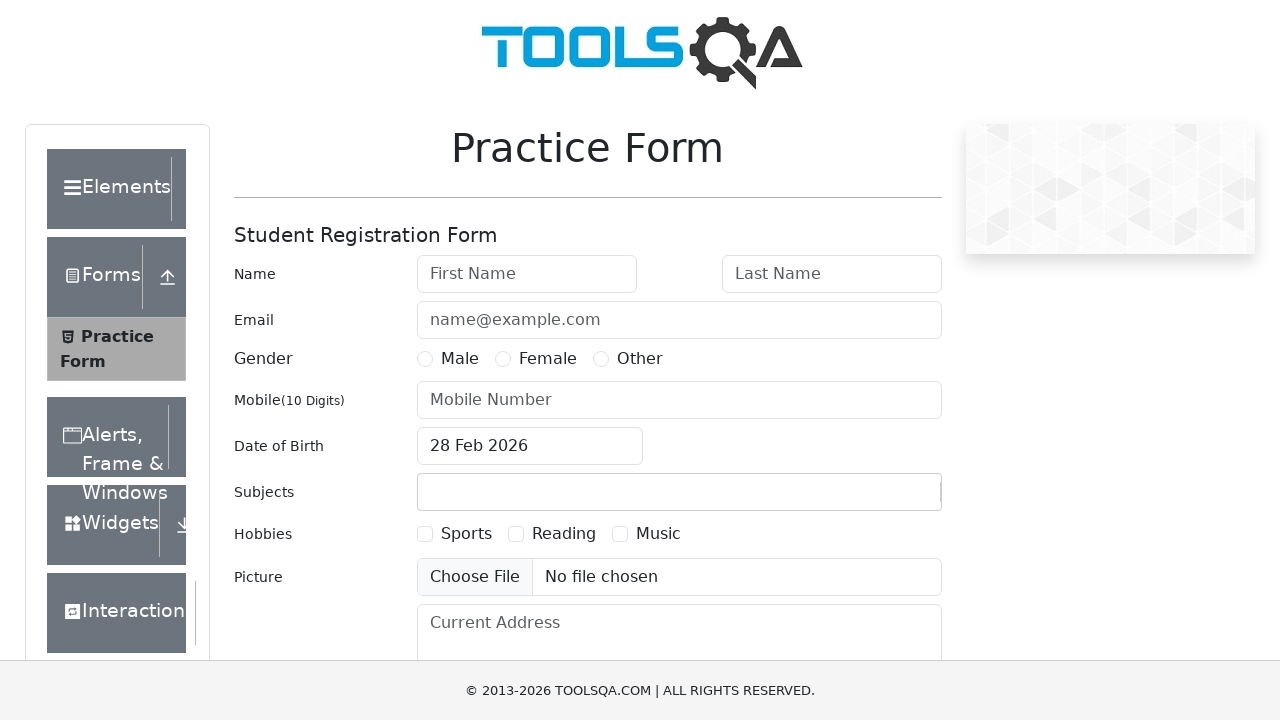

Filled first name field with 'Mike' on #firstName
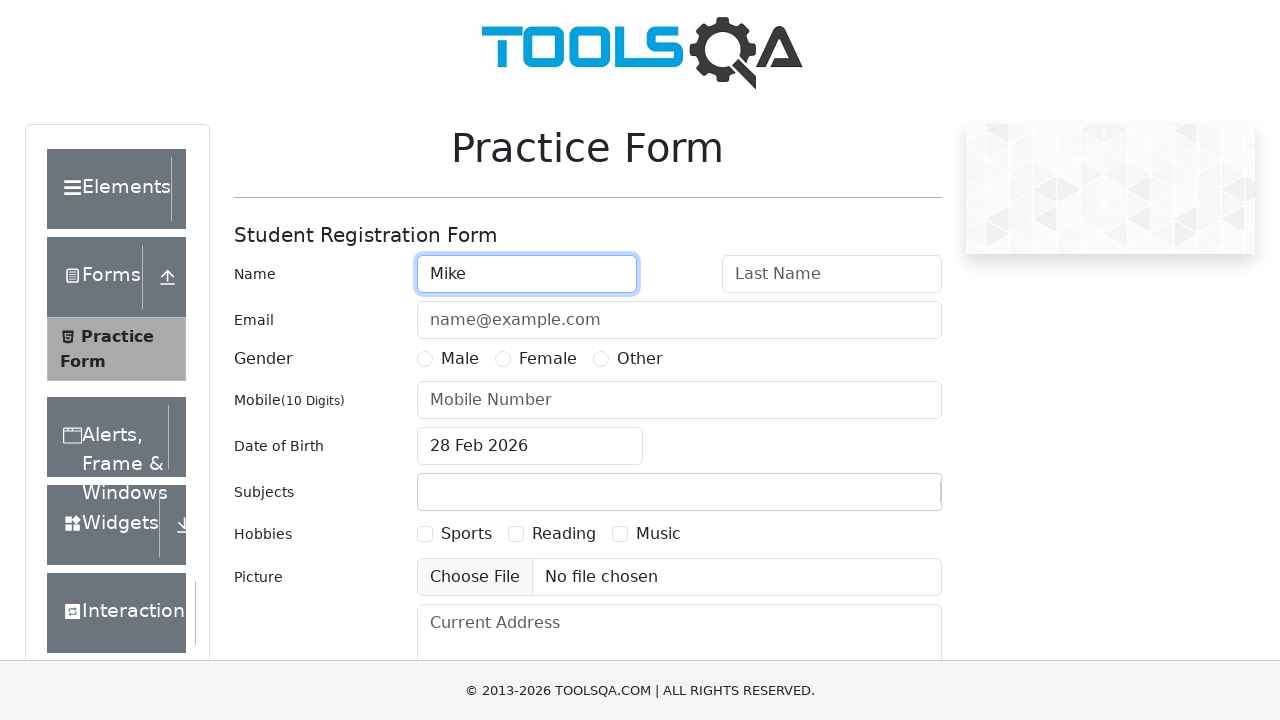

Filled last name field with 'Mercury' on #lastName
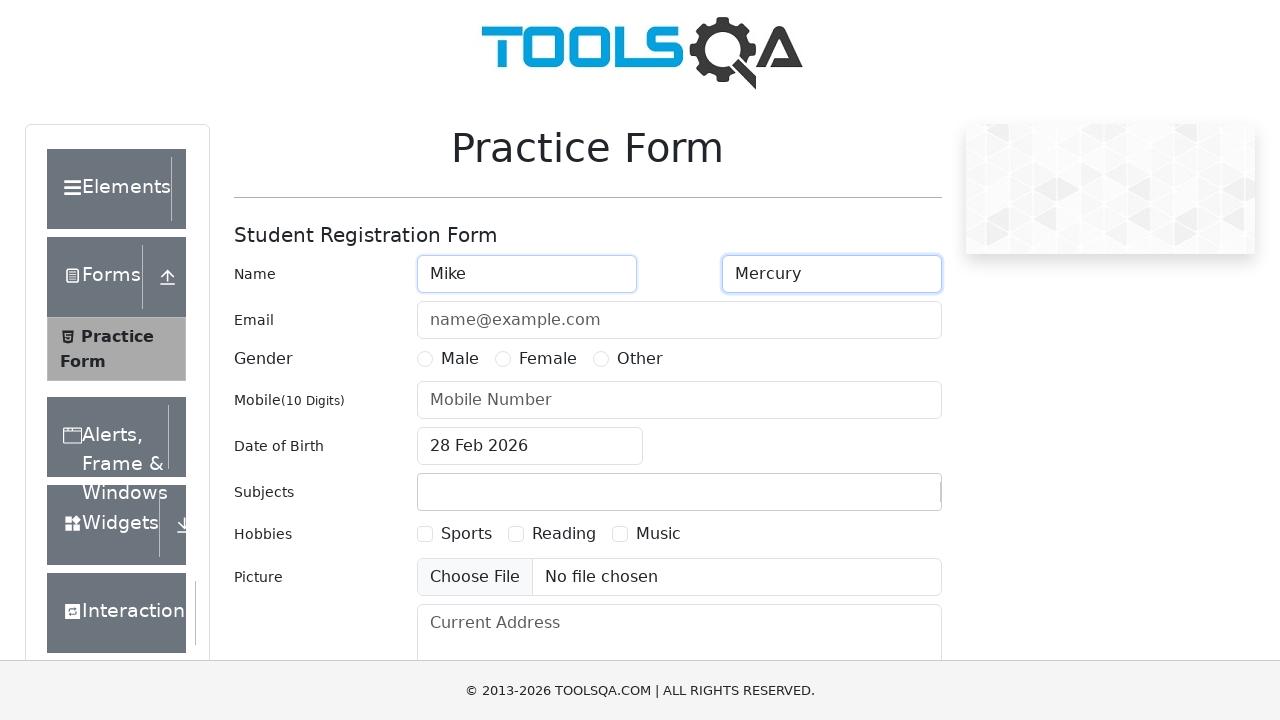

Filled email field with 'mike@google.com' on #userEmail
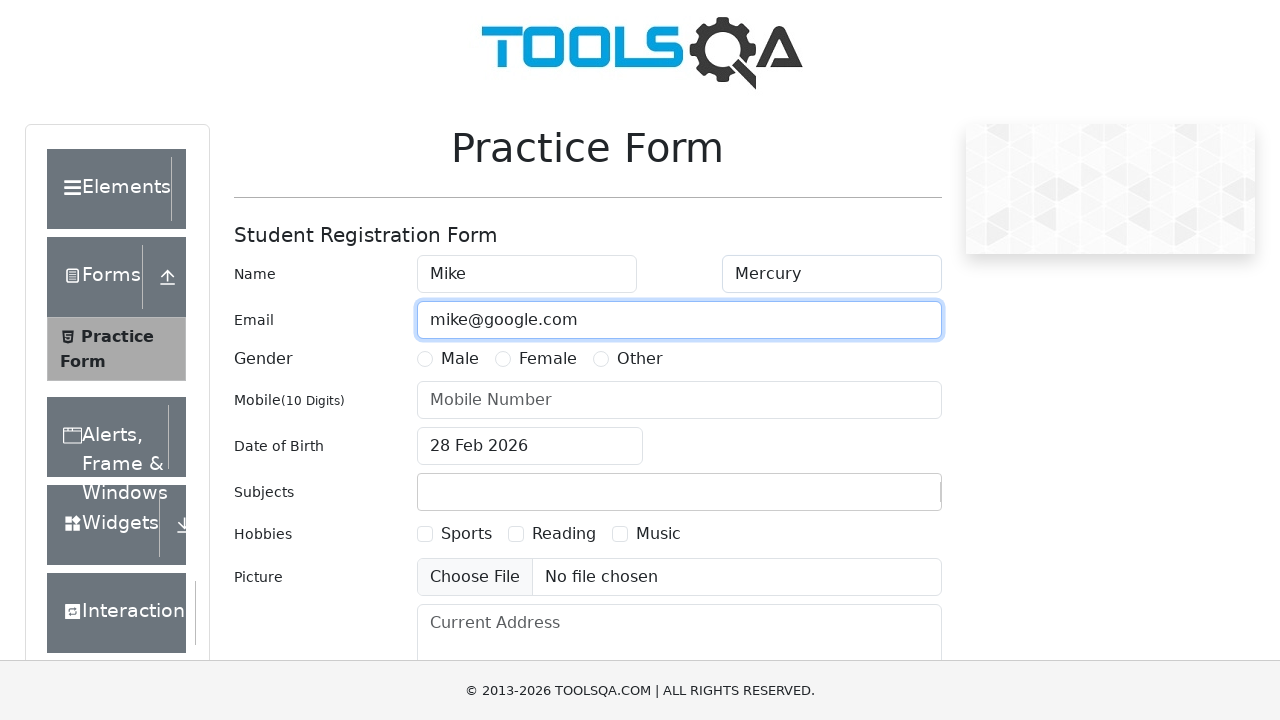

Selected male gender option at (460, 359) on label[for='gender-radio-1']
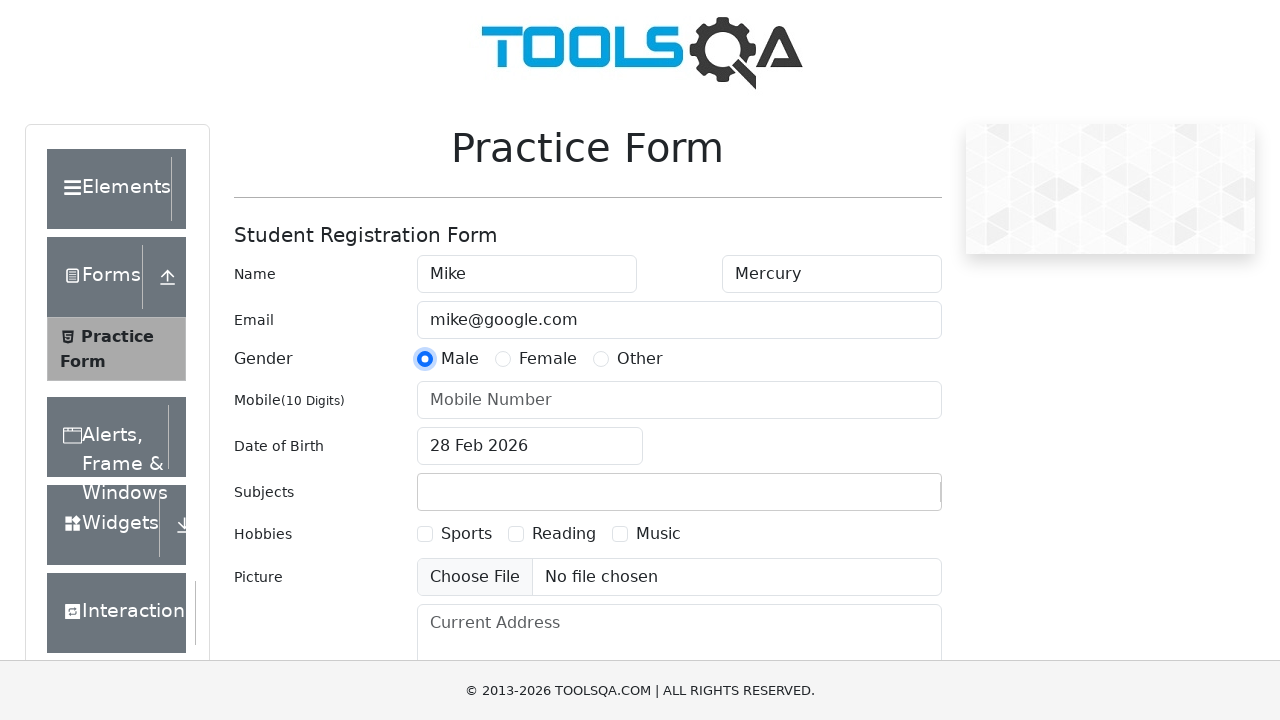

Filled mobile number field with '9000000001' on #userNumber
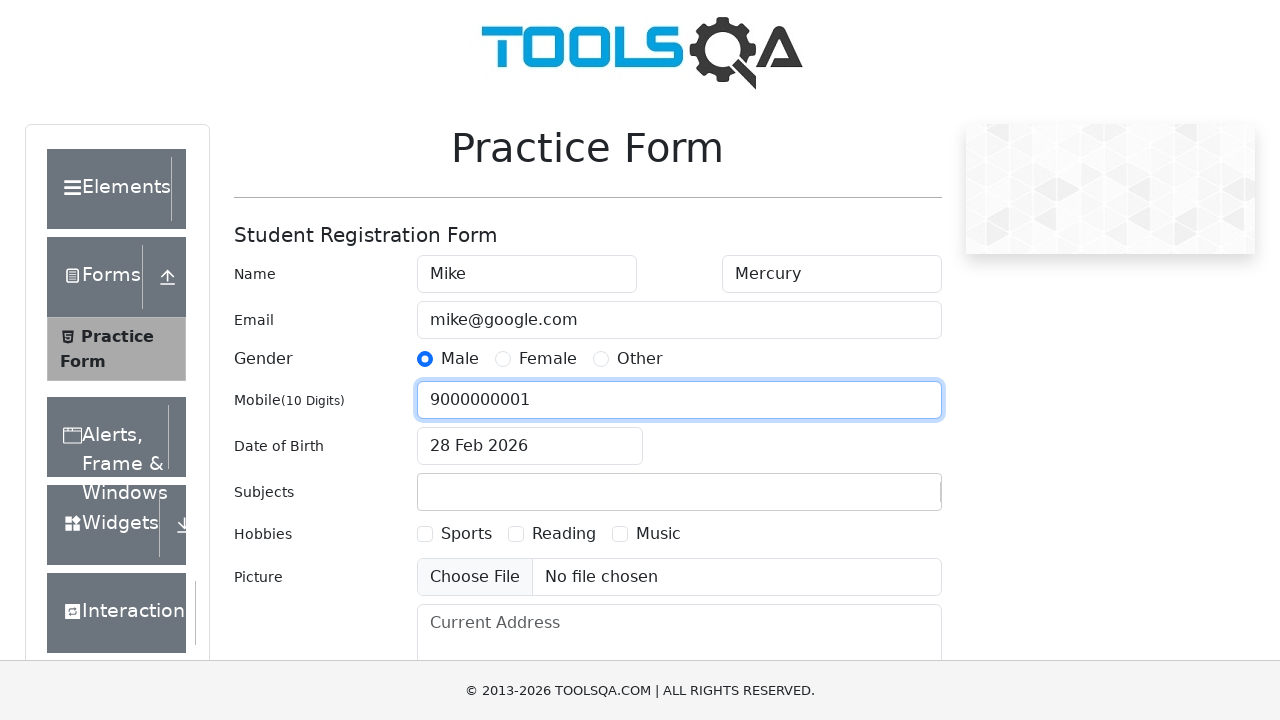

Clicked date of birth field to open date picker at (530, 446) on #dateOfBirthInput
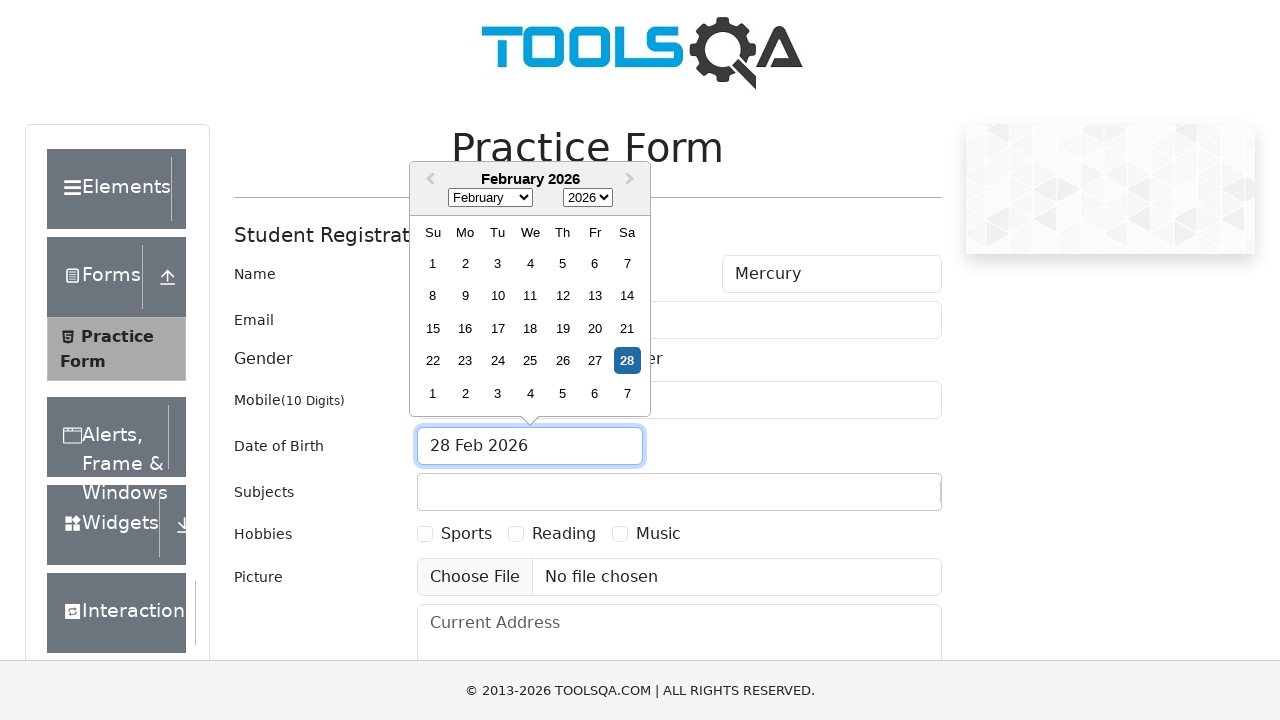

Selected January from month dropdown on .react-datepicker__month-select
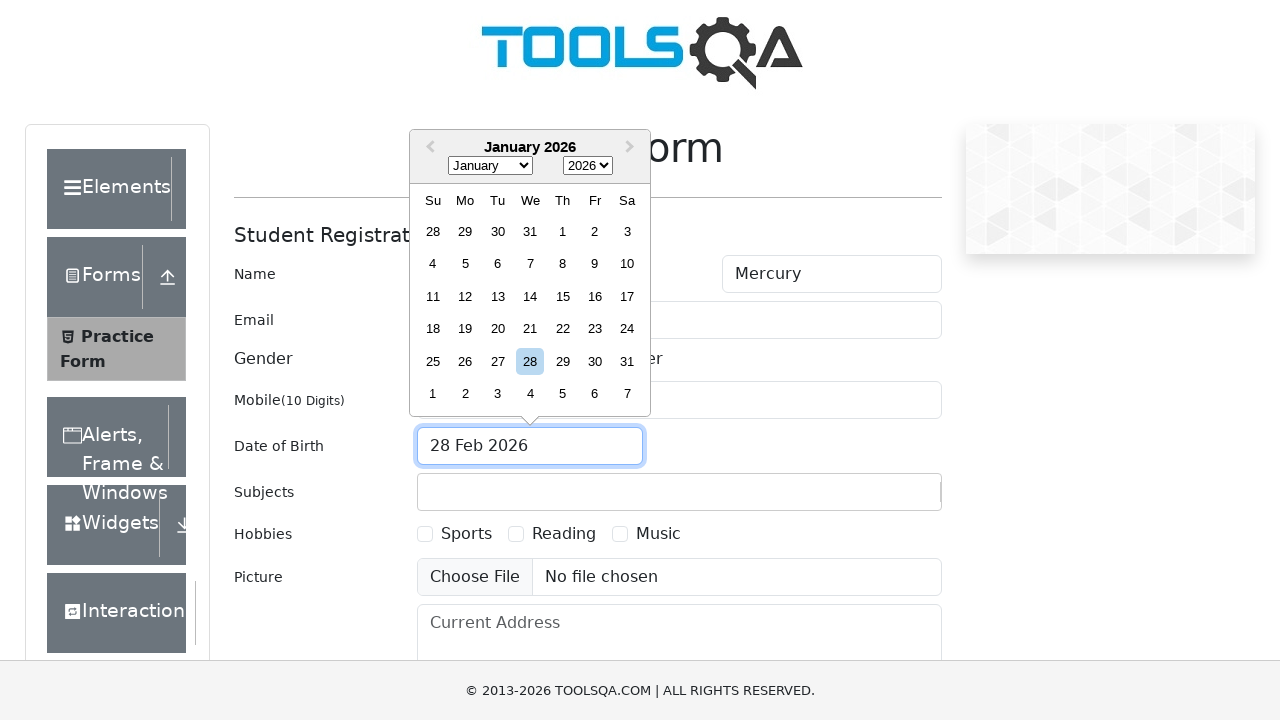

Selected 1985 from year dropdown on .react-datepicker__year-select
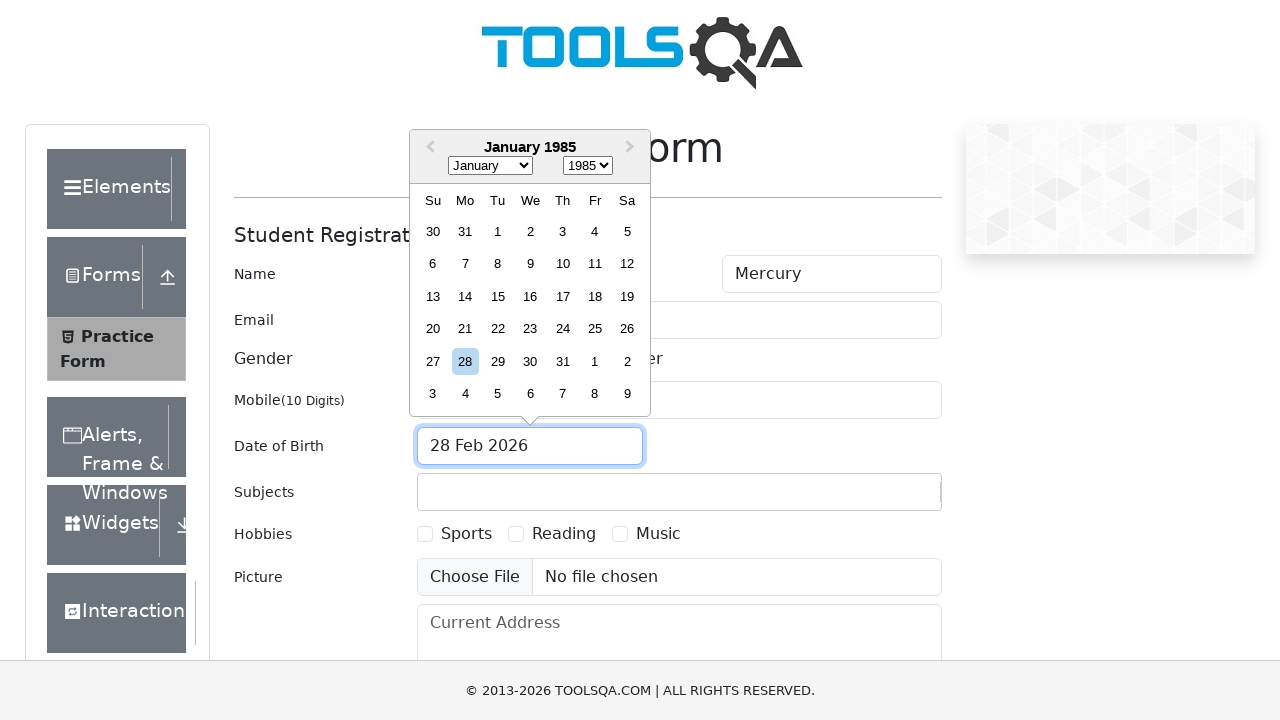

Selected day 12 from date picker at (627, 264) on .react-datepicker__day--012
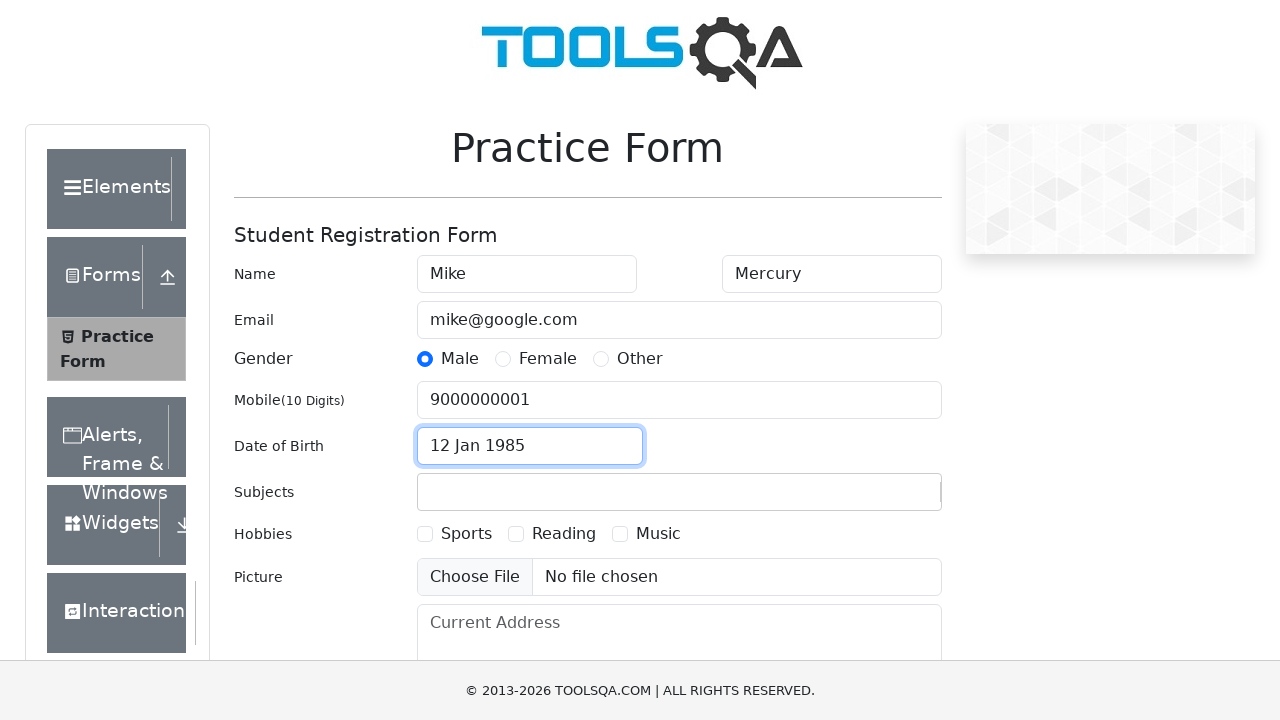

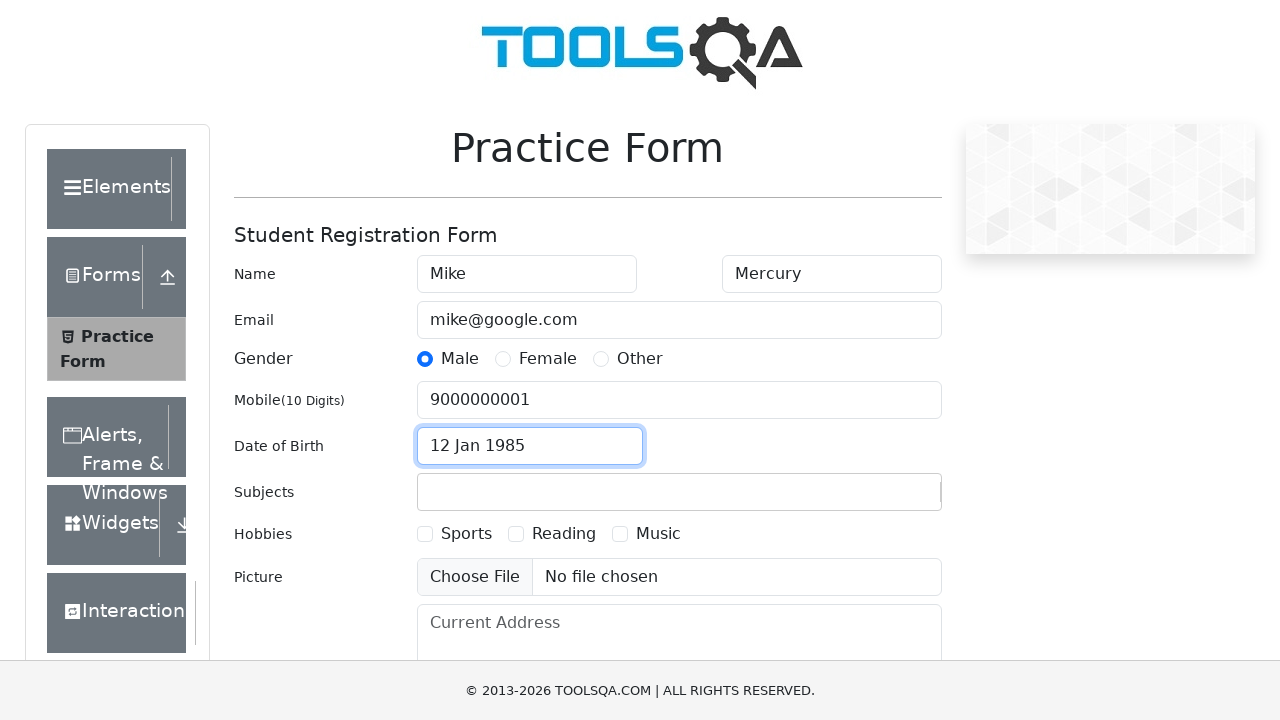